Tests browser window handling by clicking a LinkedIn social link that opens a new window, switching to the child window, closing it, and switching back to the parent window.

Starting URL: https://opensource-demo.orangehrmlive.com/

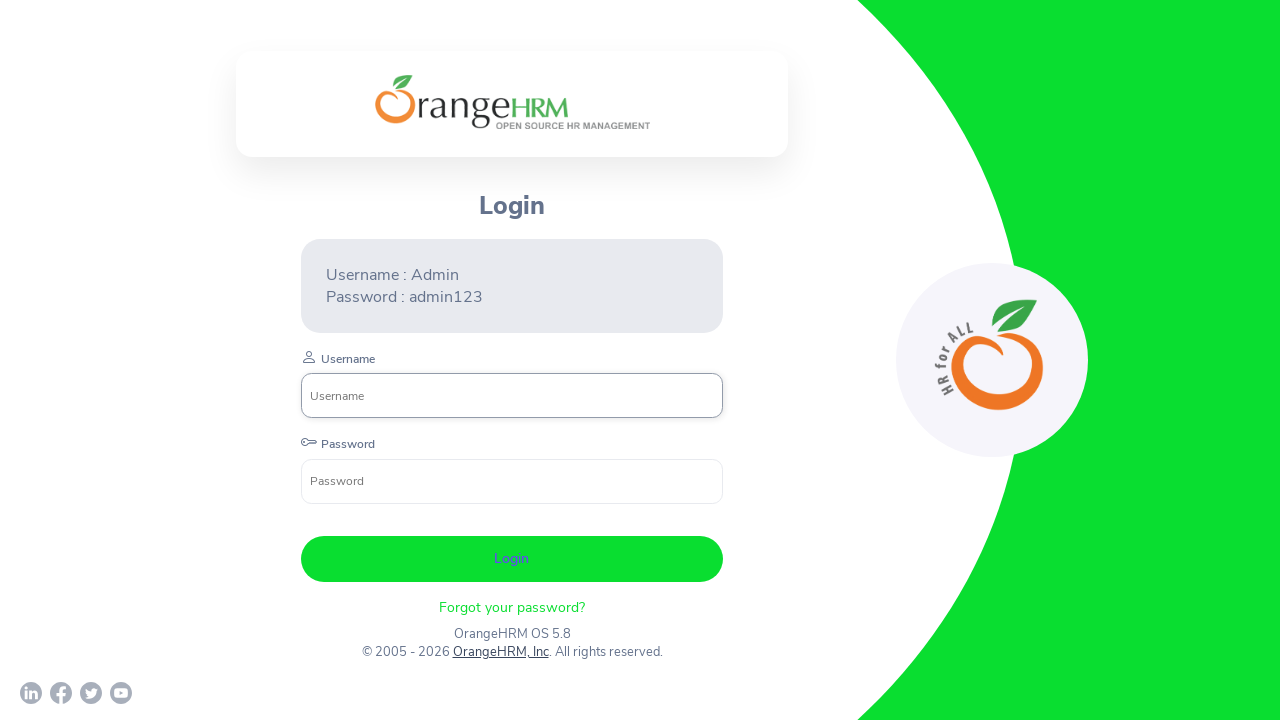

Waited for page to load (networkidle state)
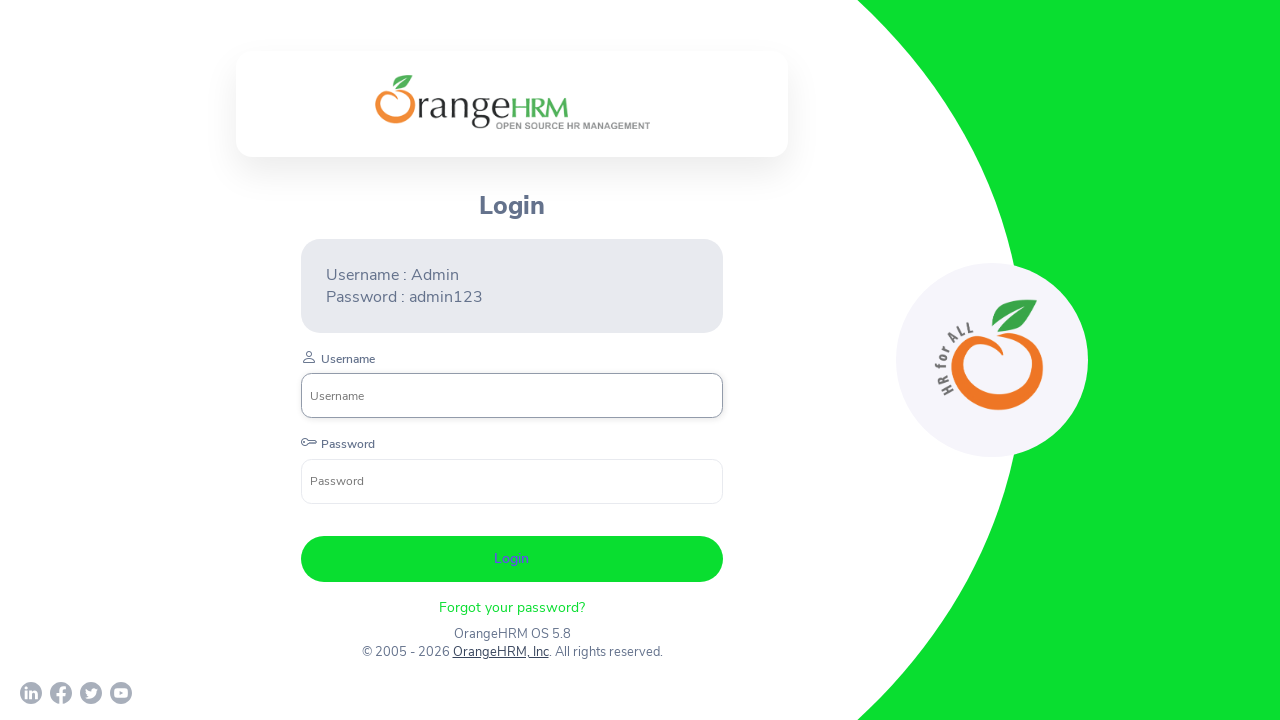

Clicked LinkedIn social link to open new window at (31, 693) on a[href*='linkedin']
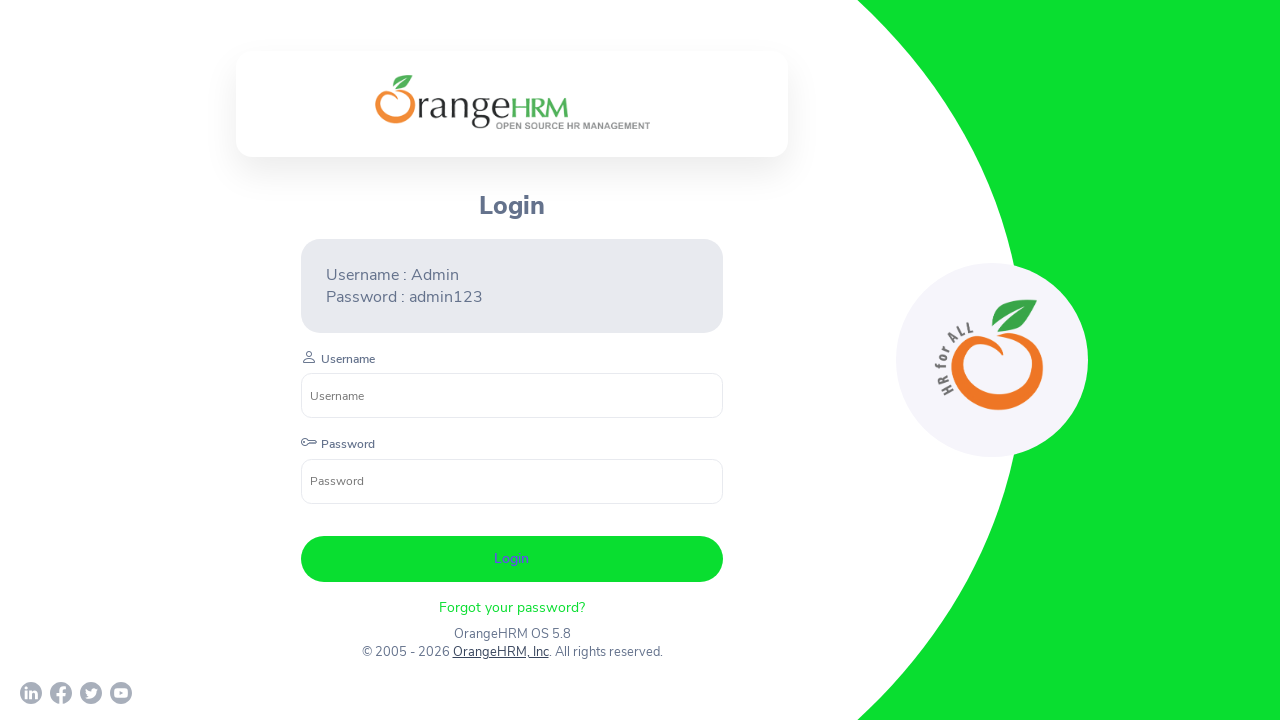

Captured child window/page object
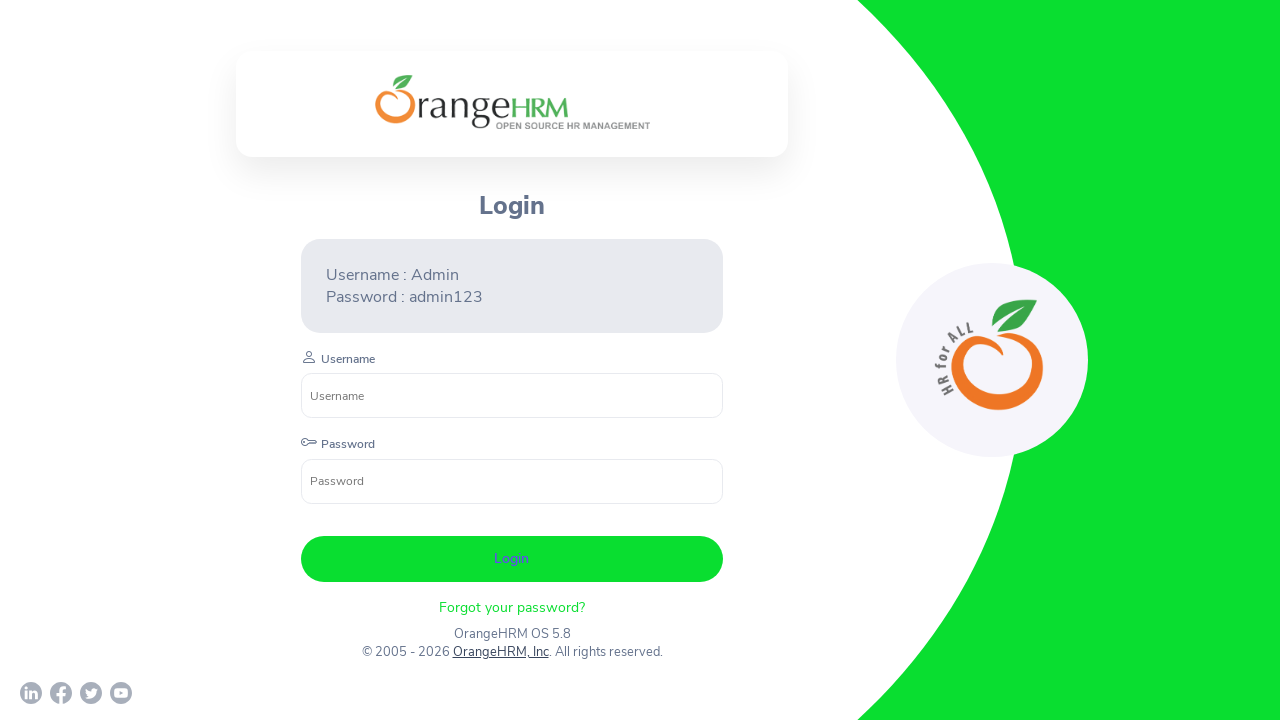

Waited for child window to load (domcontentloaded state)
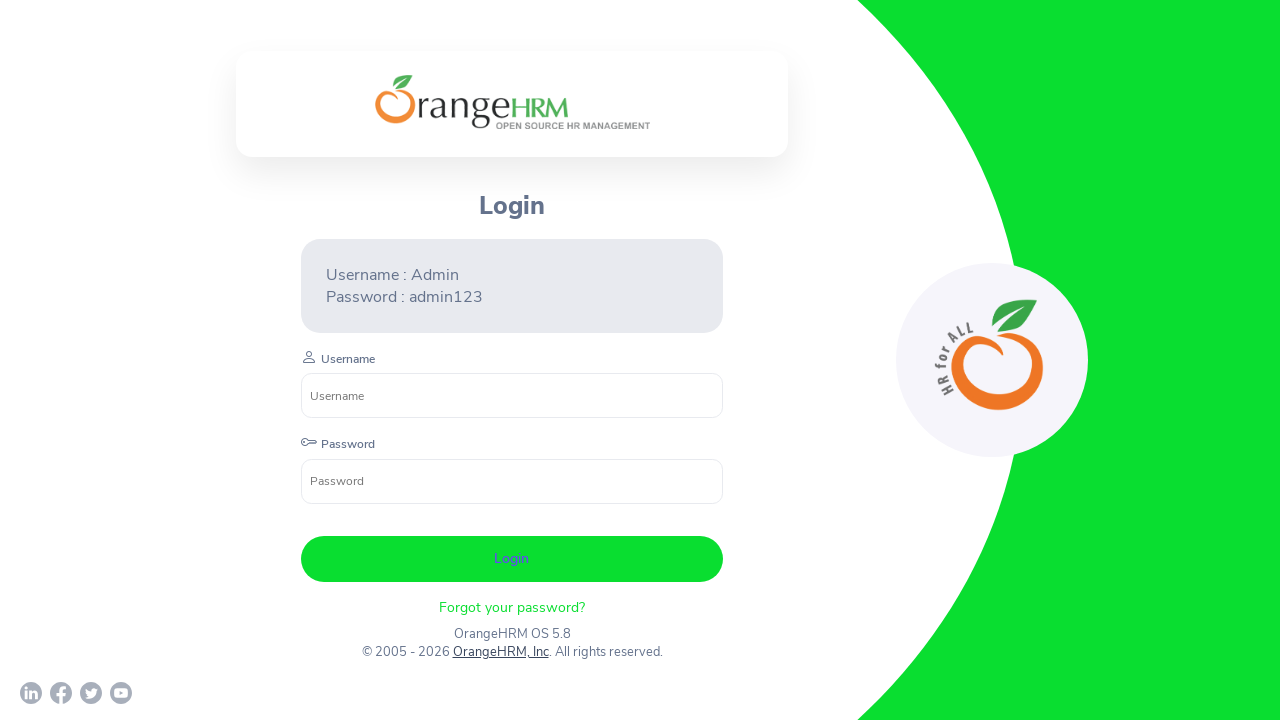

Closed child window
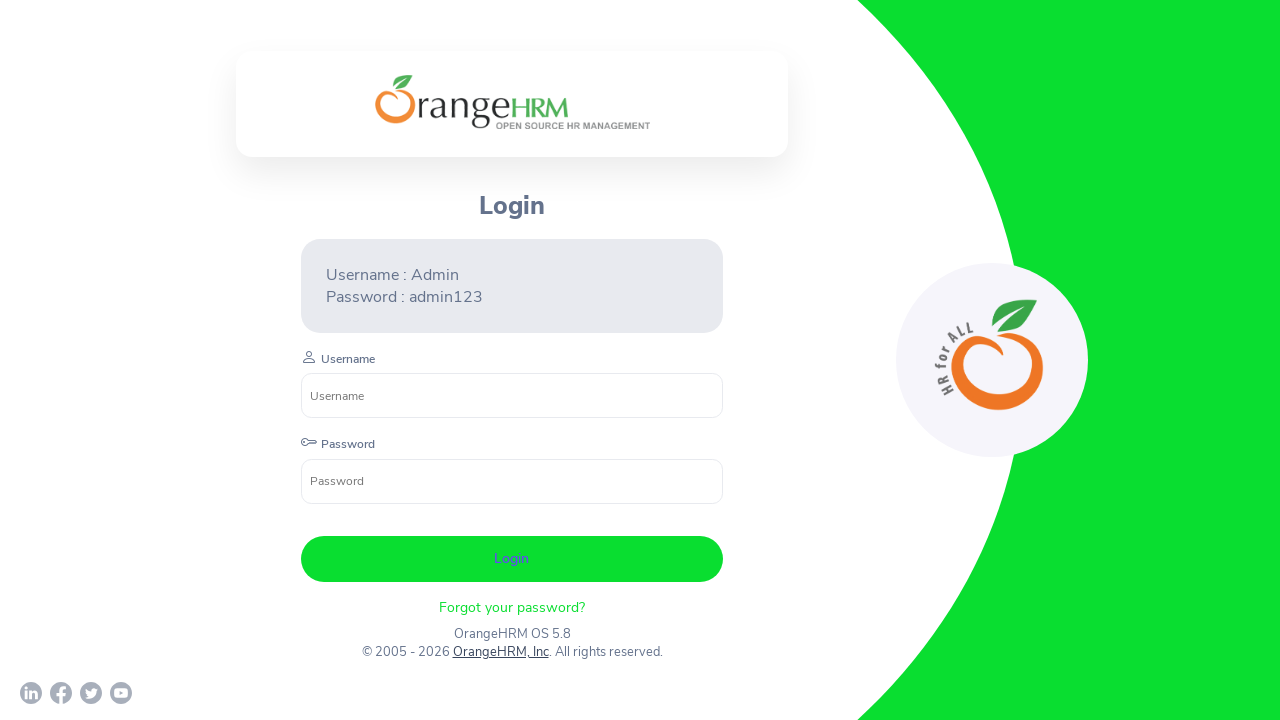

Verified parent window is active by confirming LinkedIn link is present
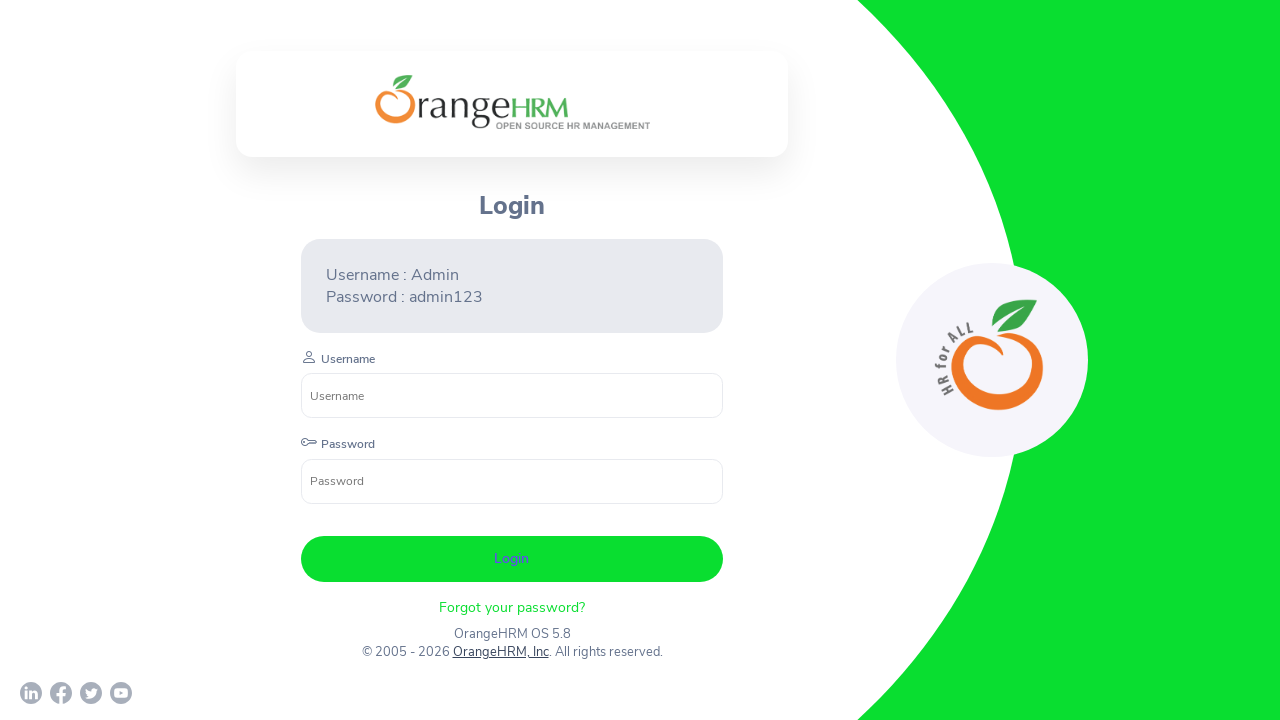

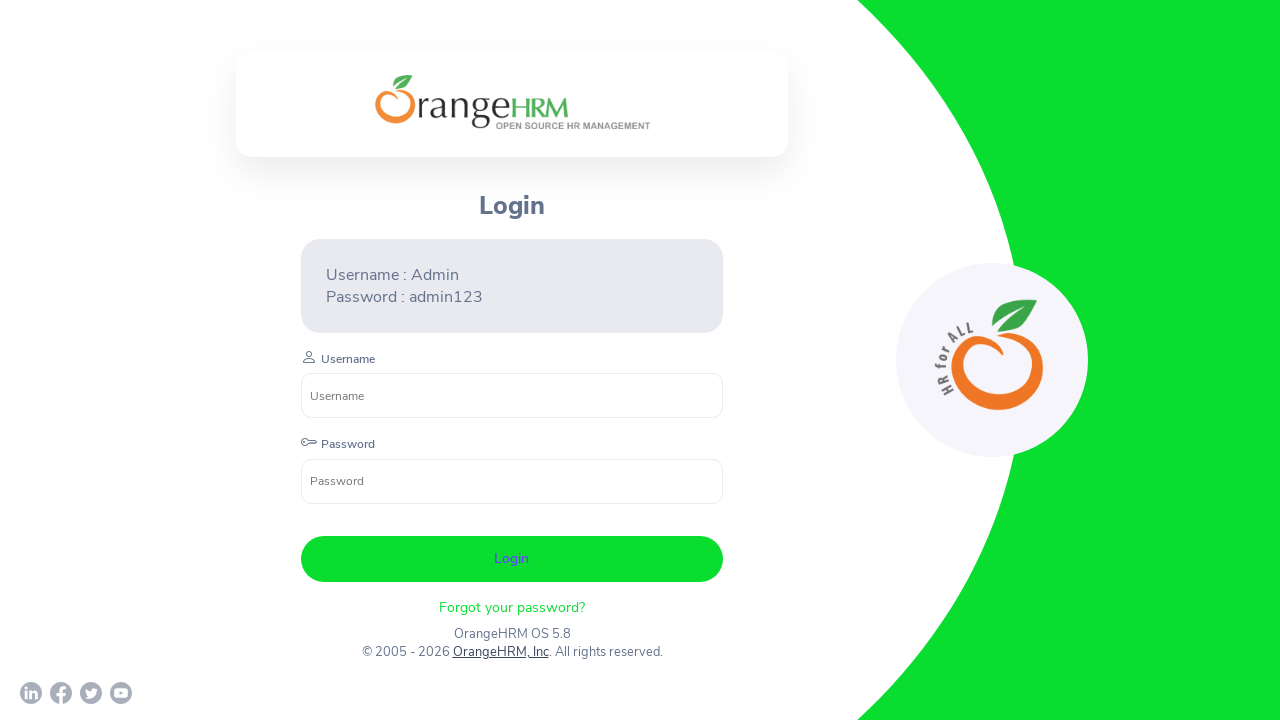